Navigates to ZeroBank security test site, enters a search query in the search field, and submits the search

Starting URL: http://zero.webappsecurity.com/

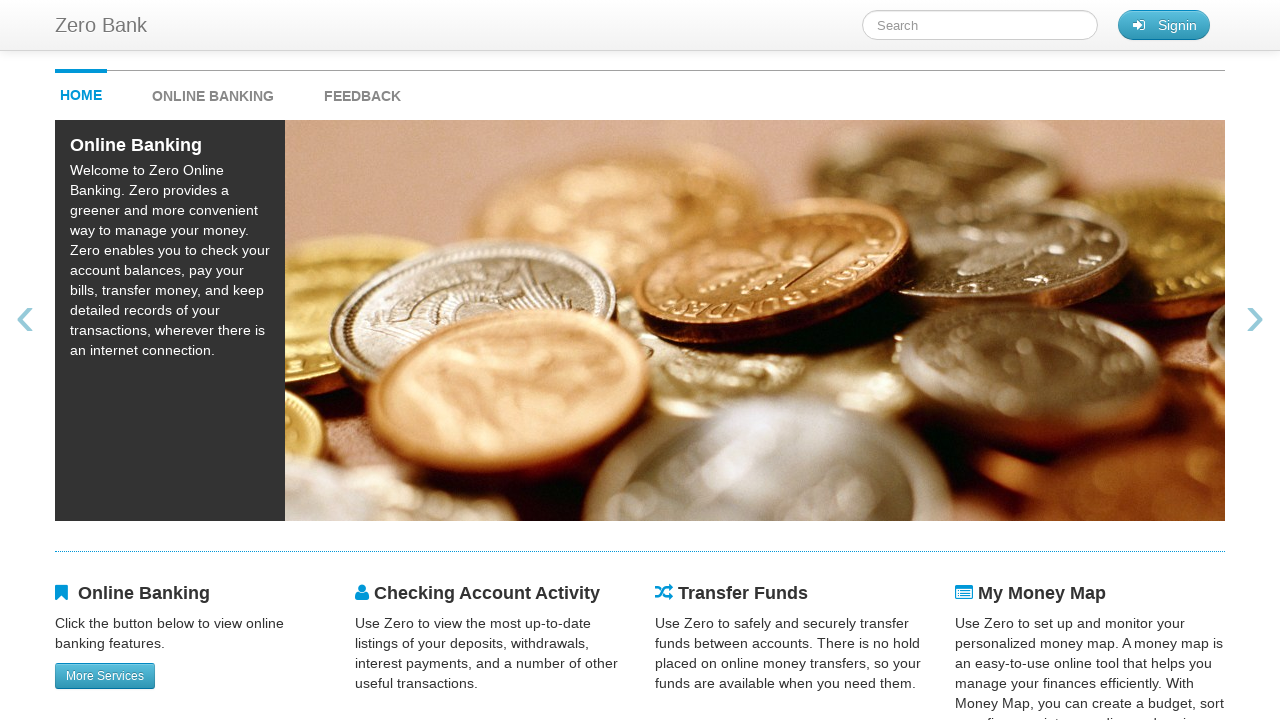

Navigated to ZeroBank security test site
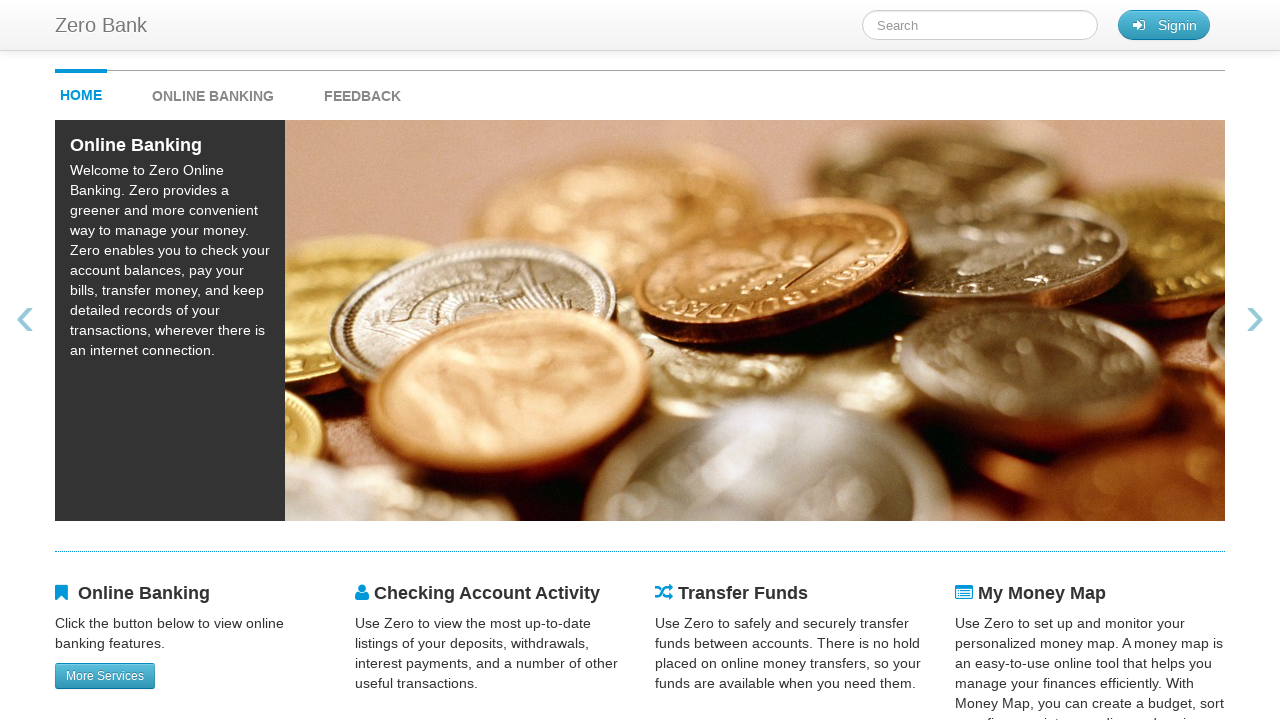

Filled search field with 'Online banking' on #searchTerm
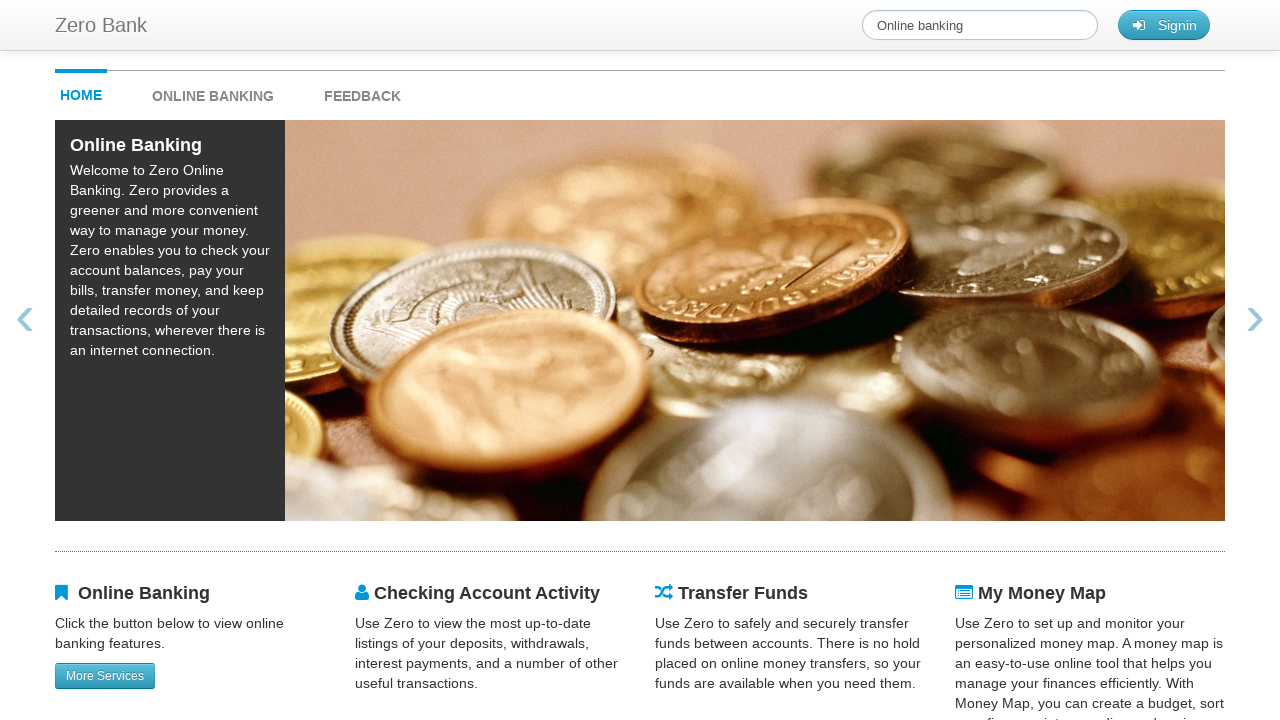

Pressed Enter to submit search query on #searchTerm
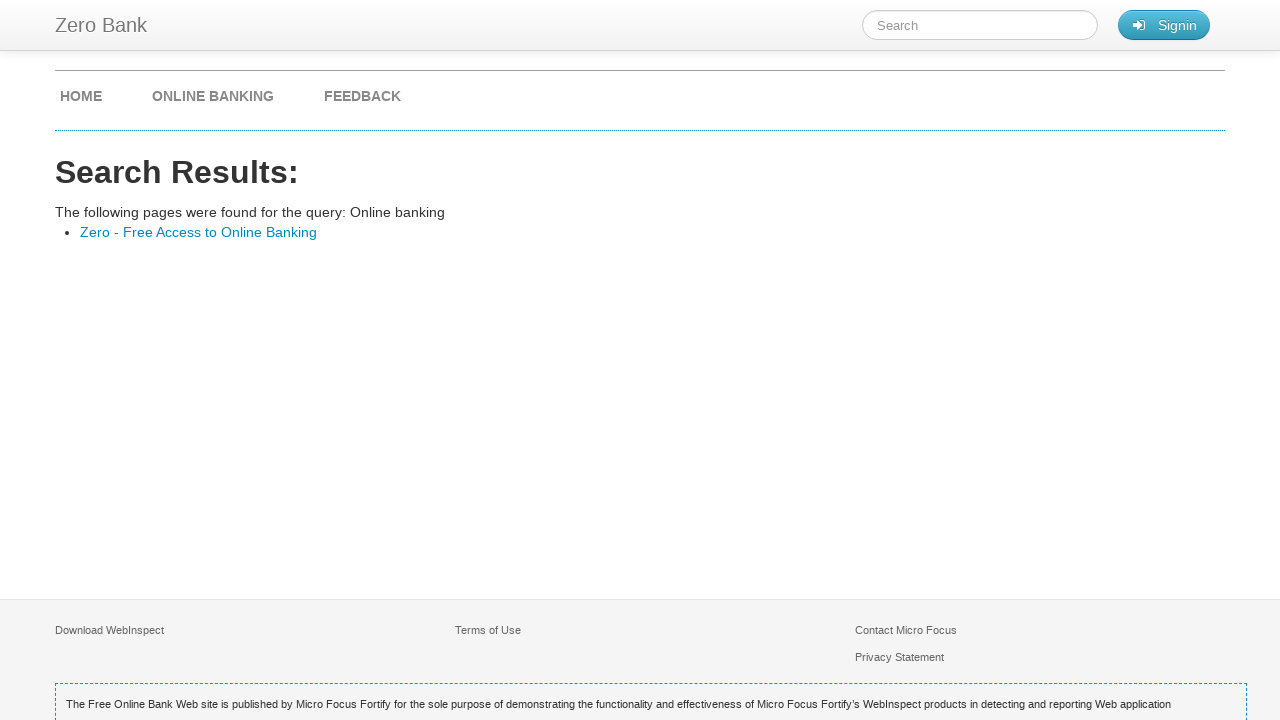

Search results page loaded
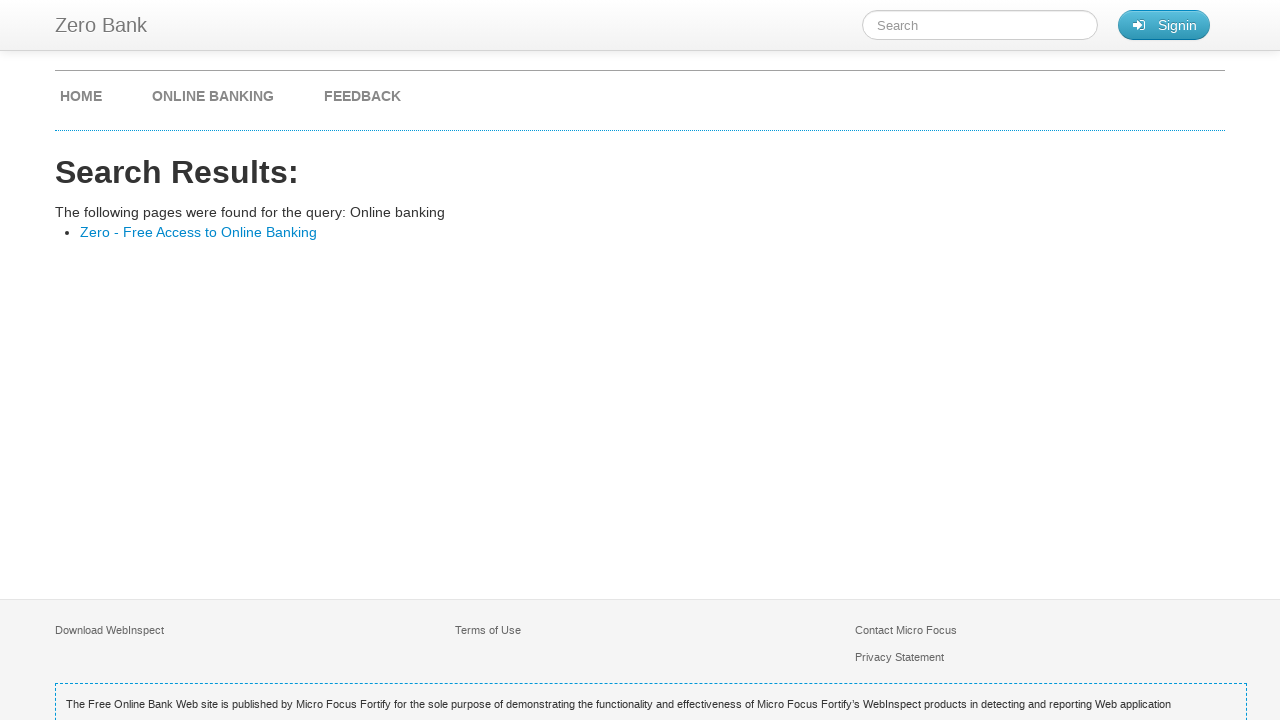

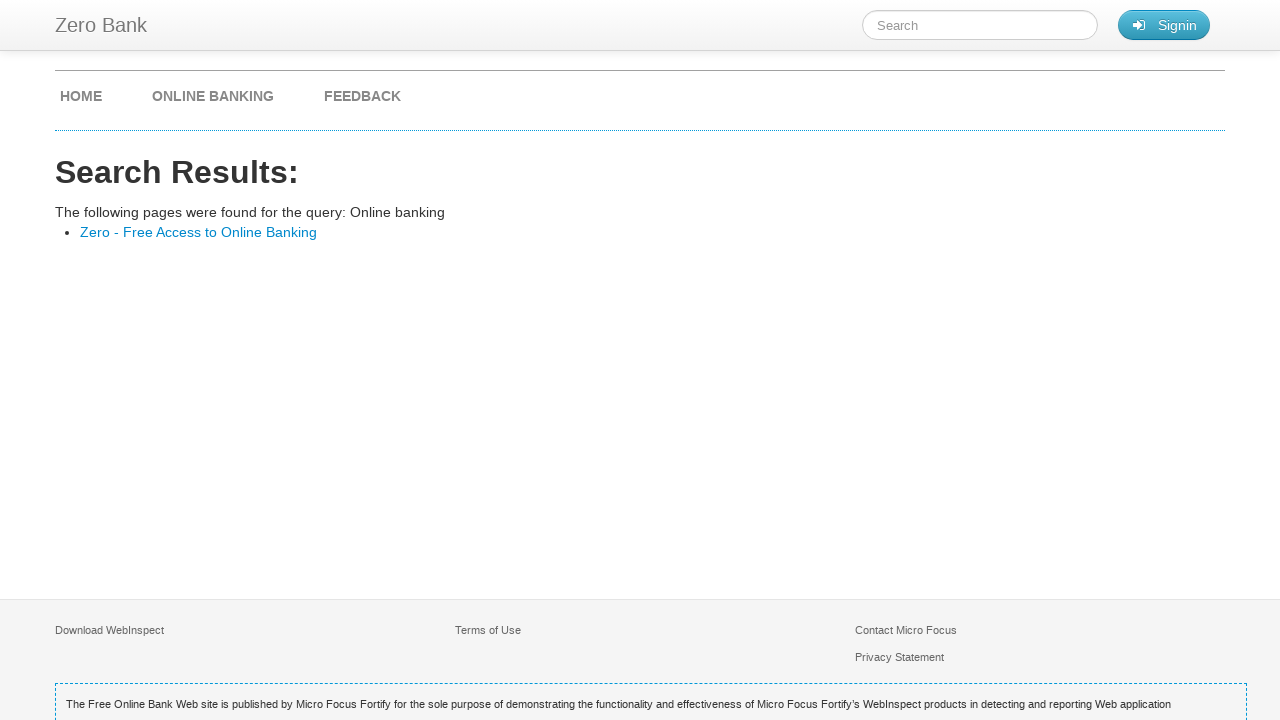